Tests that last name field accepts hyphenated names during registration

Starting URL: https://www.sharelane.com/cgi-bin/register.py

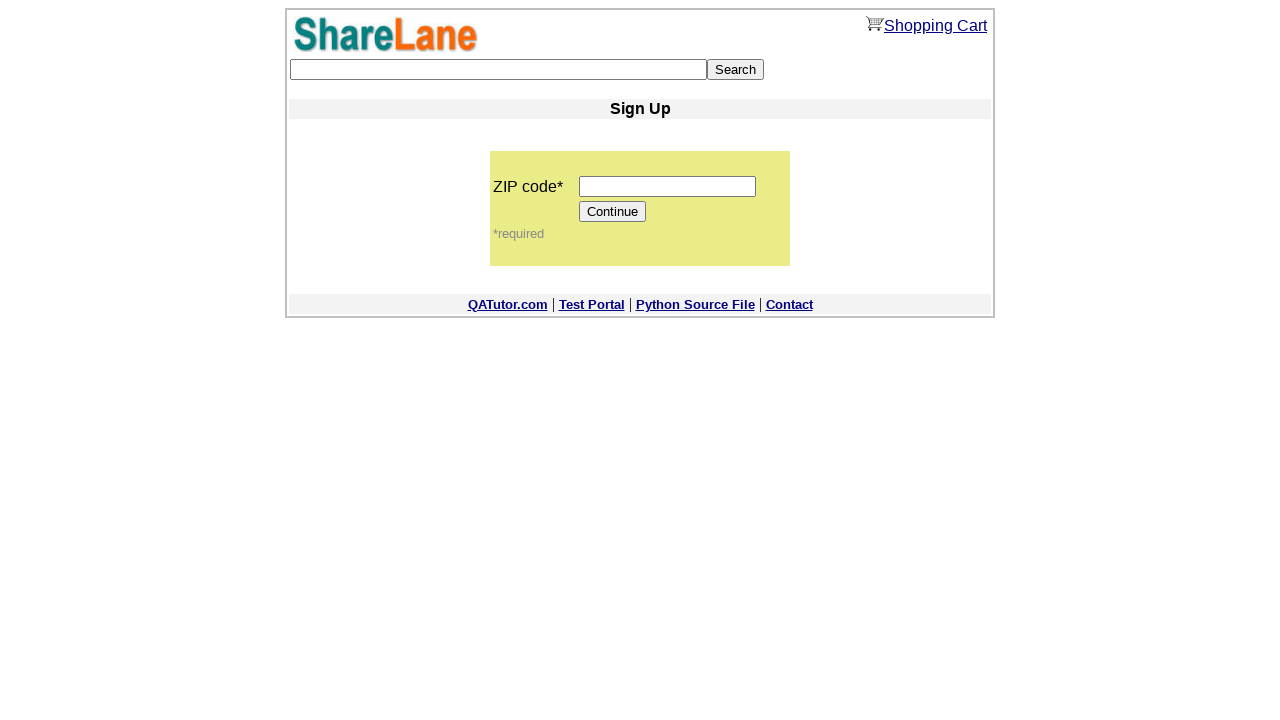

Filled zip code field with '12345' on input[name='zip_code']
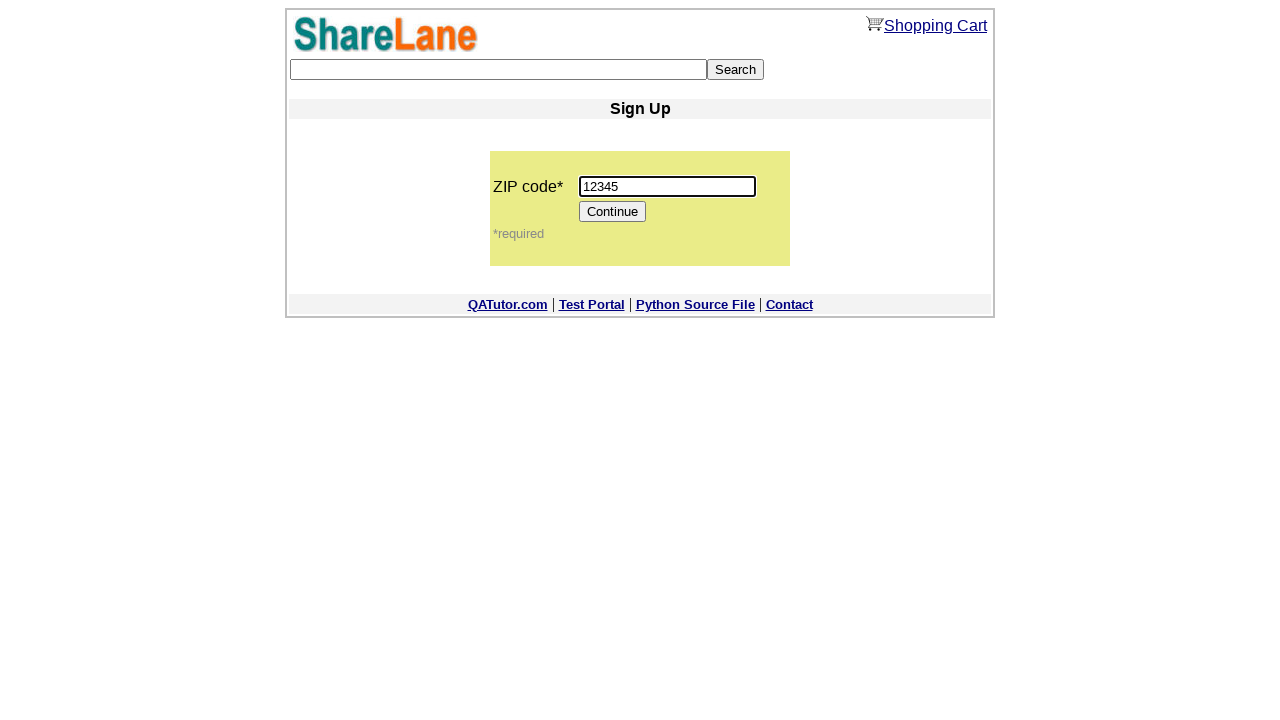

Clicked Continue button to proceed to registration form at (613, 212) on input[value='Continue']
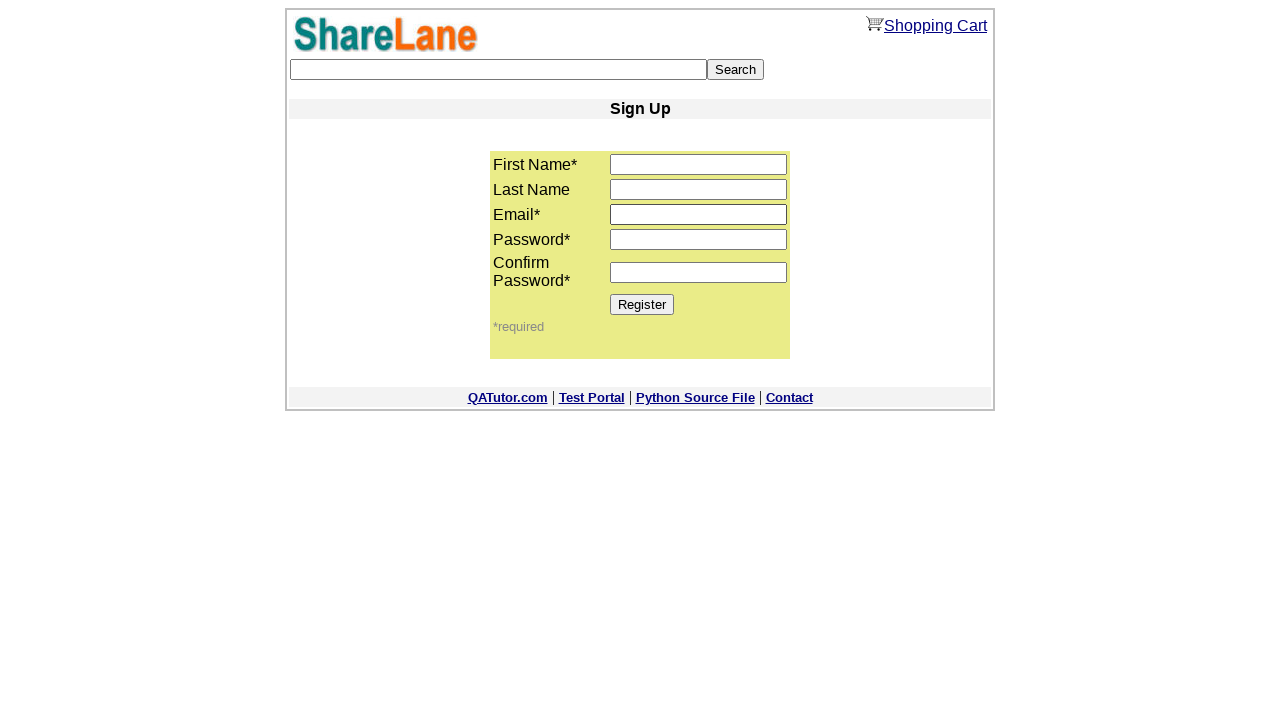

Filled first name field with 'Jane' on input[name='first_name']
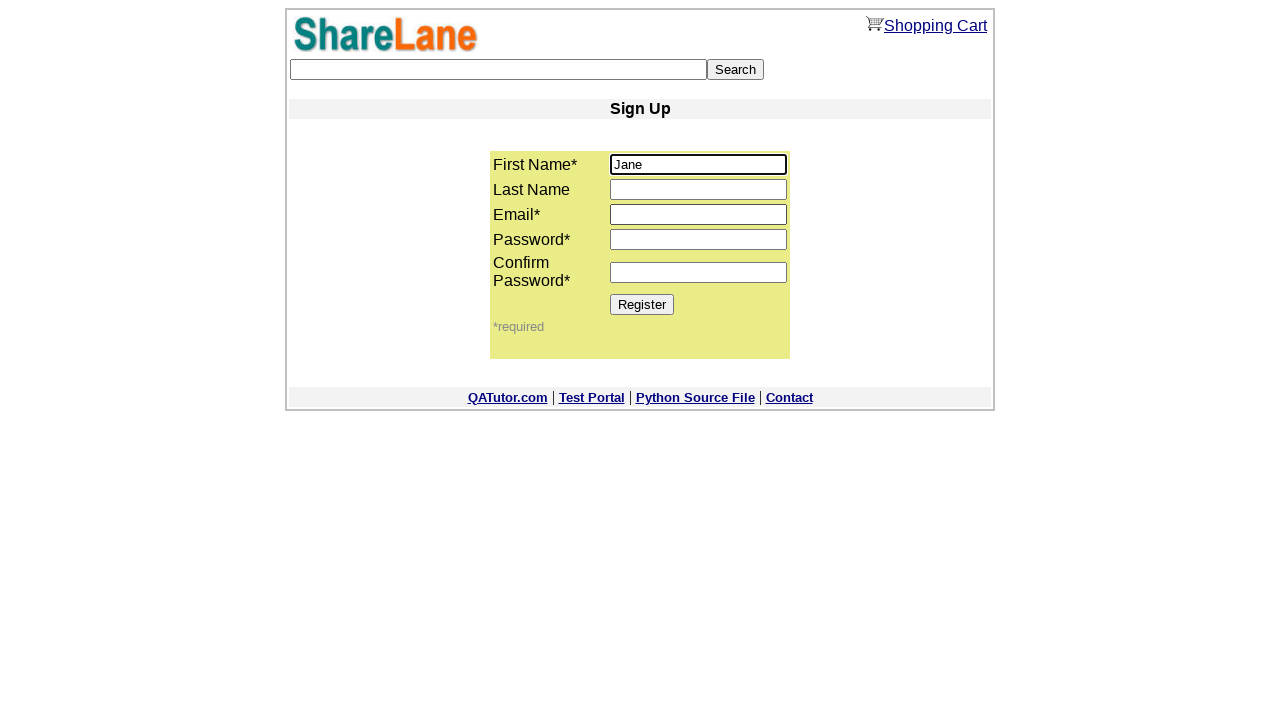

Filled last name field with hyphenated name 'Potter-Malfoy' on input[name='last_name']
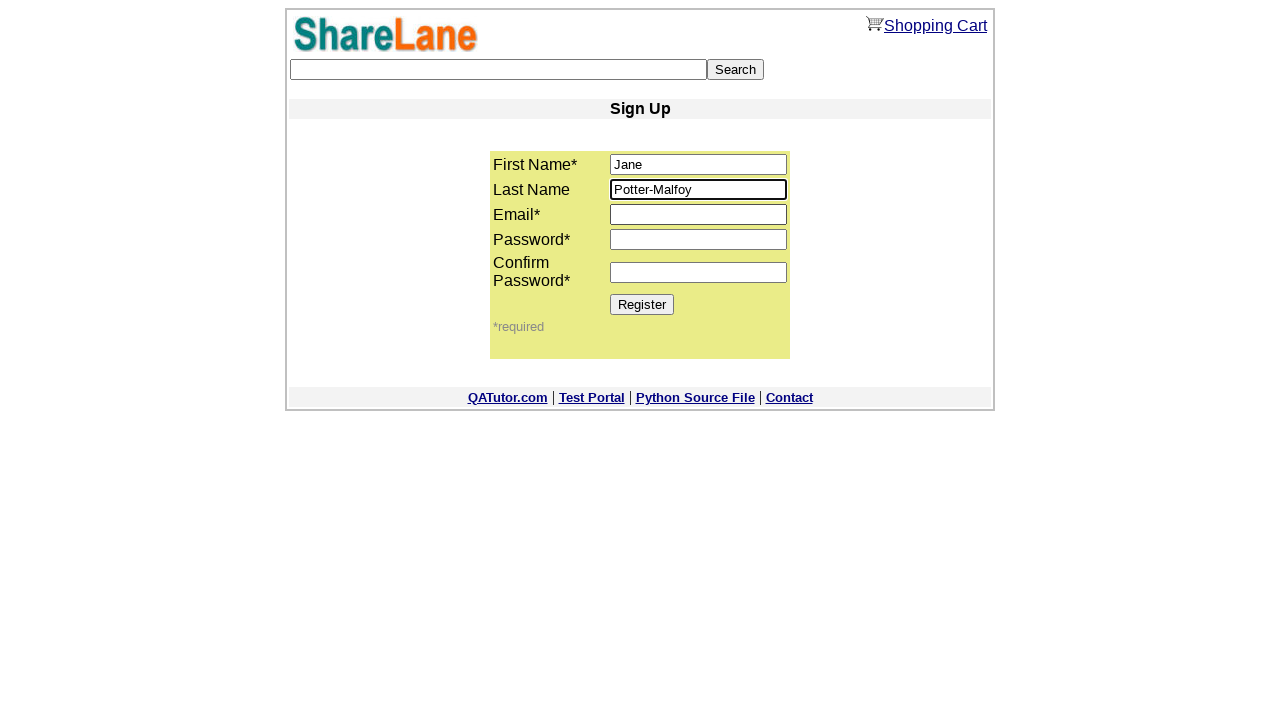

Filled email field with 'jane.potter@example.com' on input[name='email']
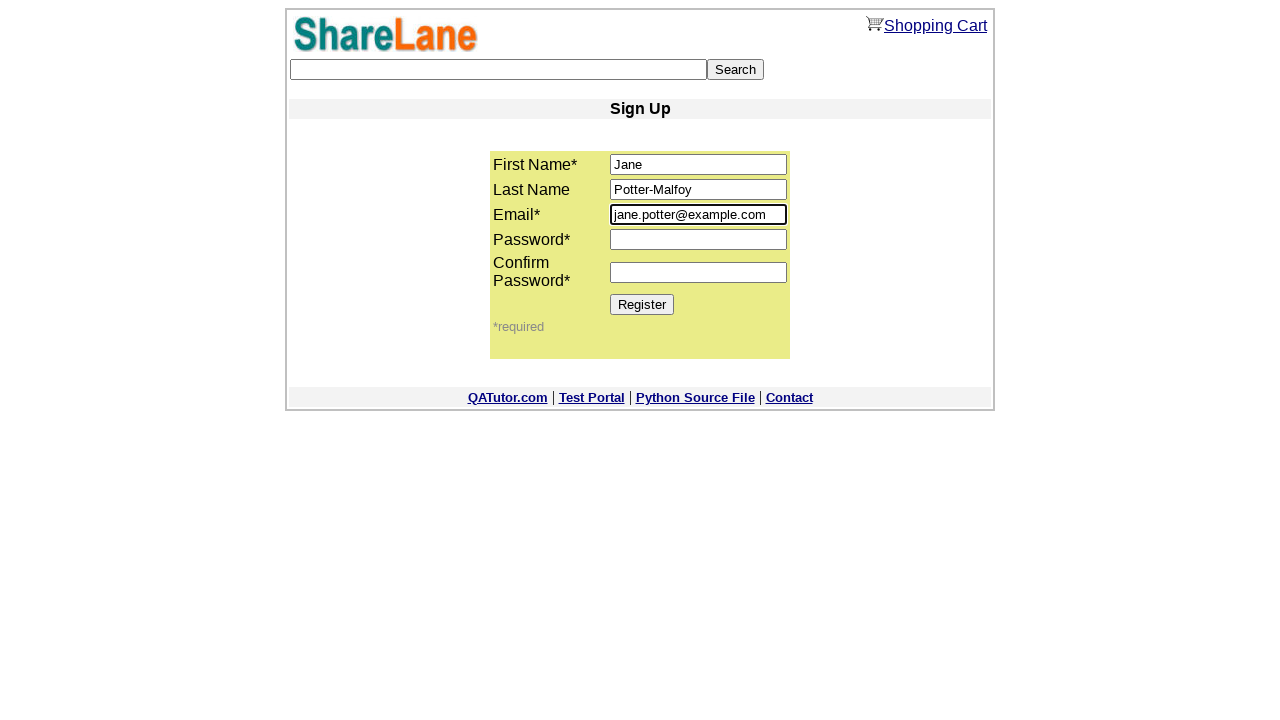

Filled password field with '1234' on input[name='password1']
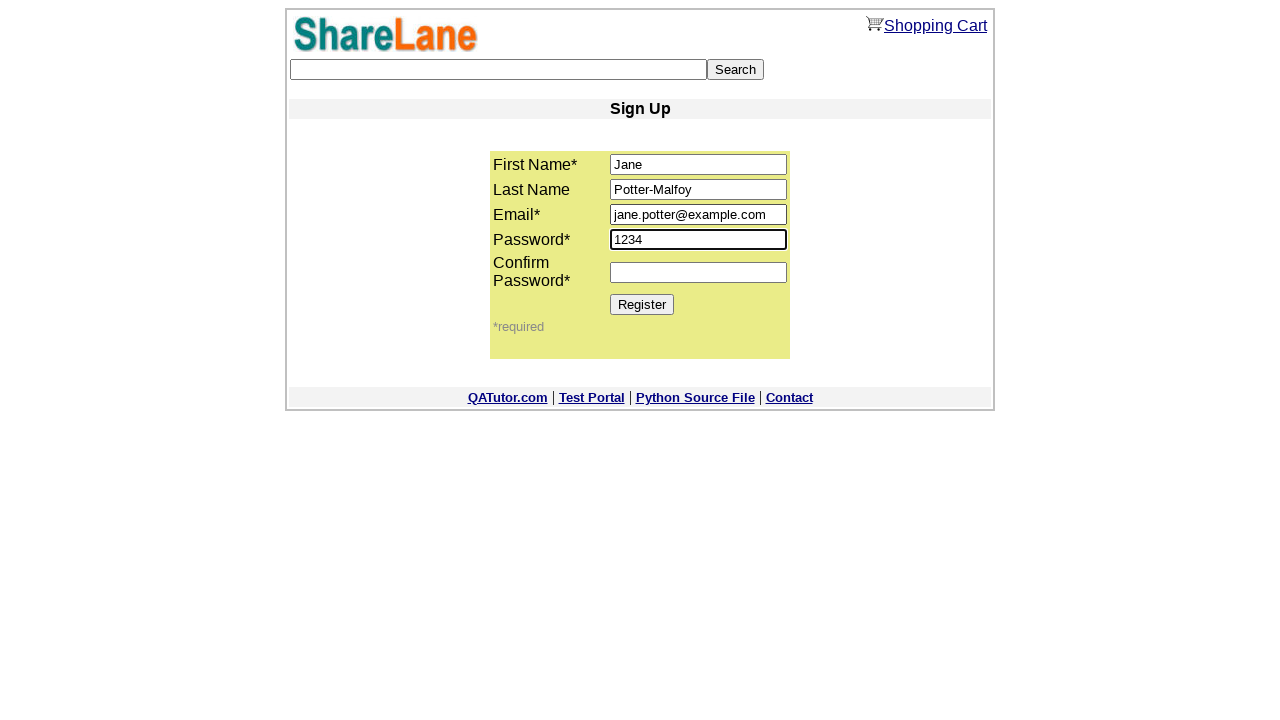

Filled password confirmation field with '1234' on input[name='password2']
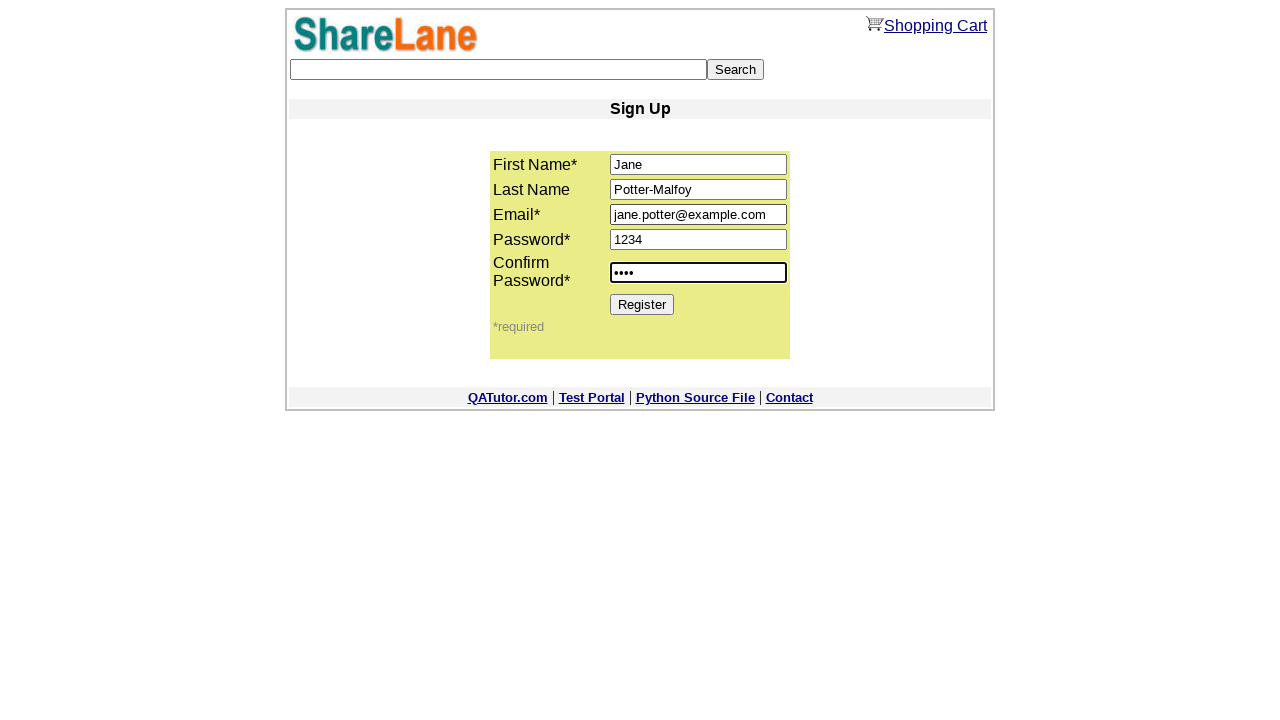

Clicked Register button to submit registration form at (642, 304) on input[value='Register']
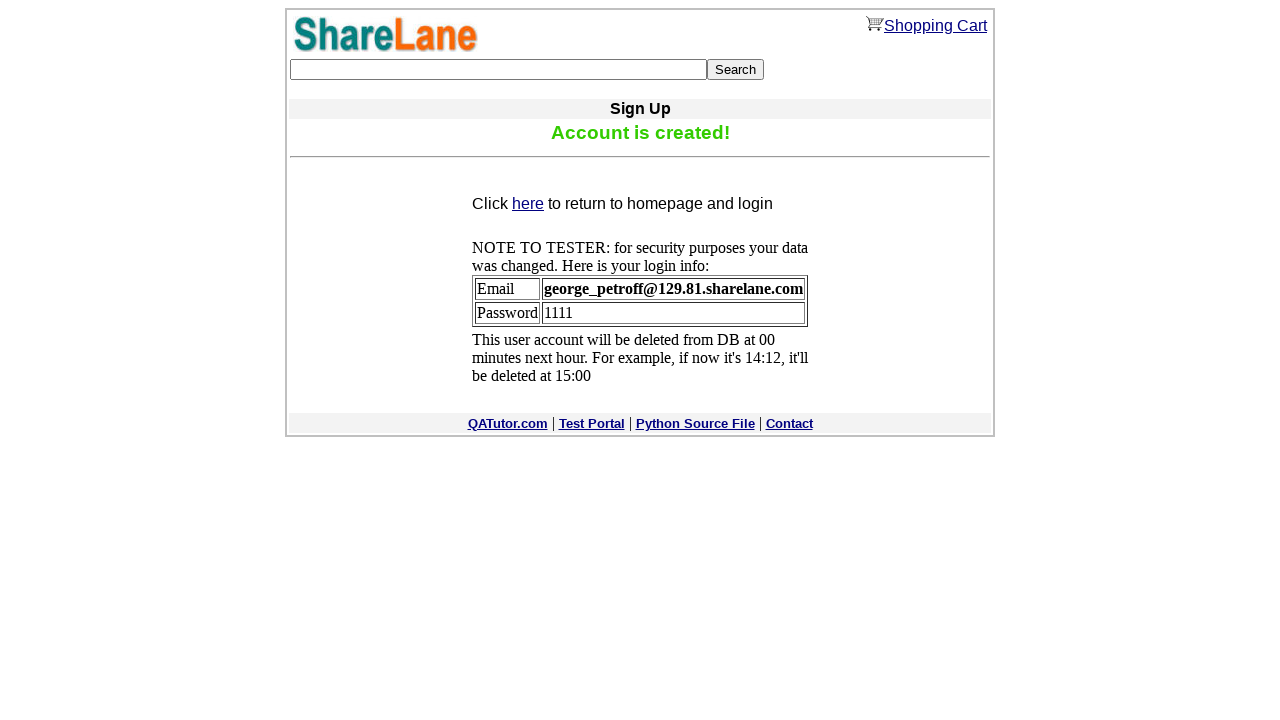

Registration confirmation message appeared - test passed
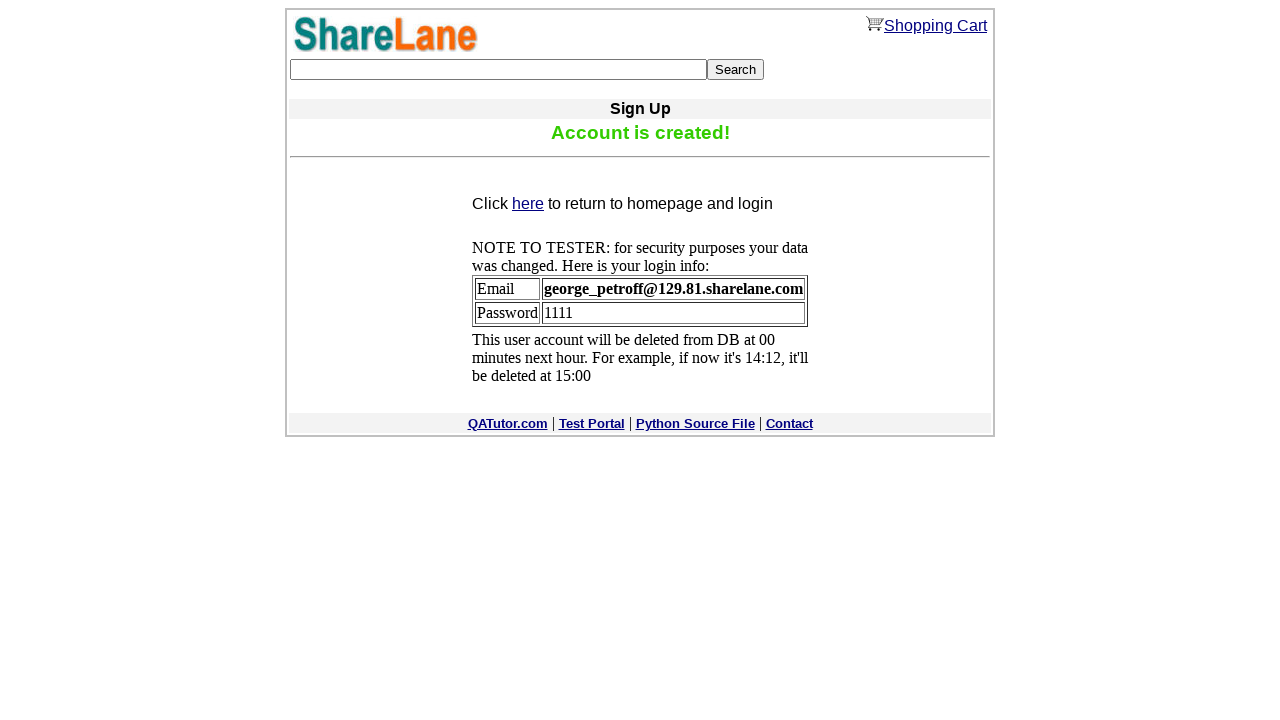

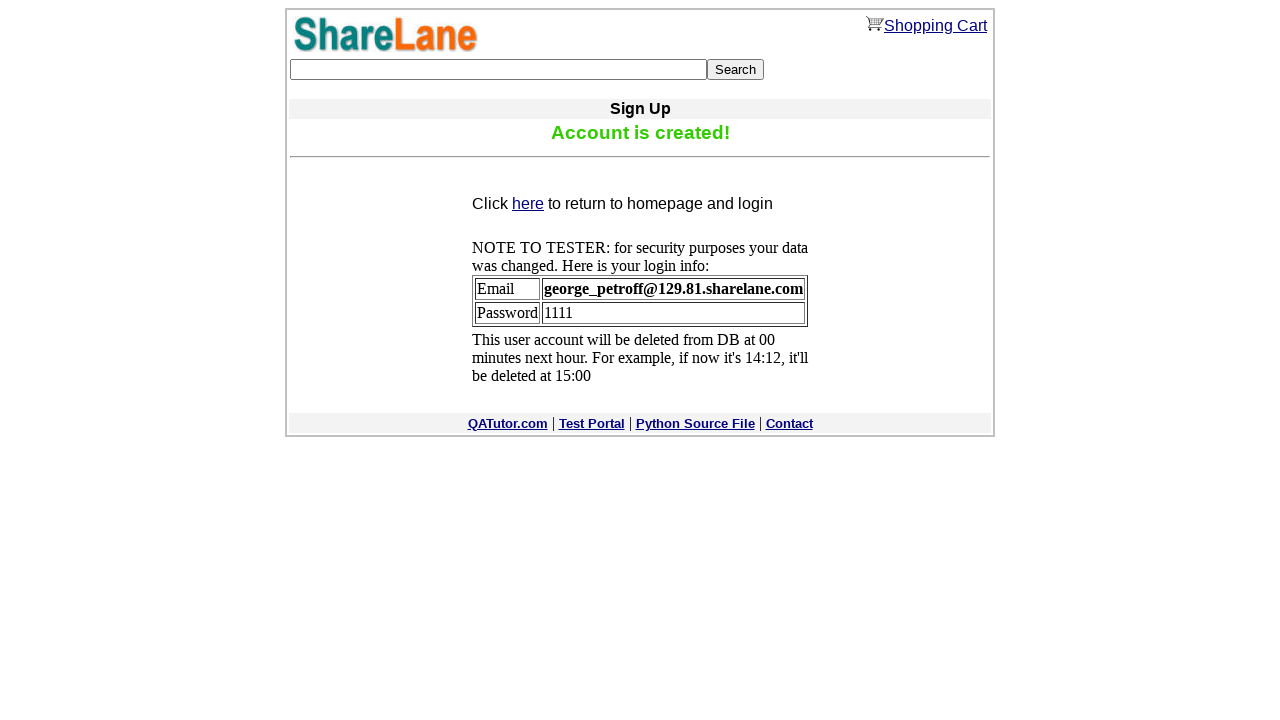